Tests accordion functionality by clicking through each accordion panel to expand and view the content

Starting URL: http://demo.automationtesting.in/Accordion.html

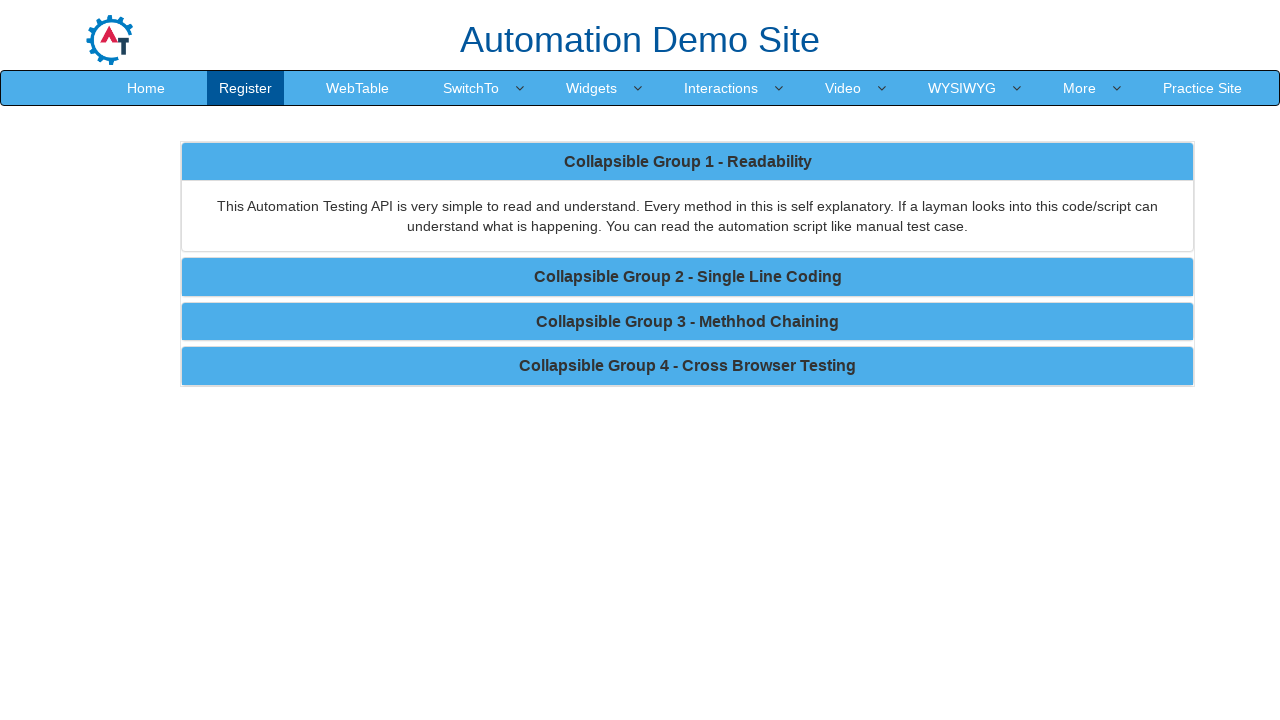

Accordion panel headings loaded
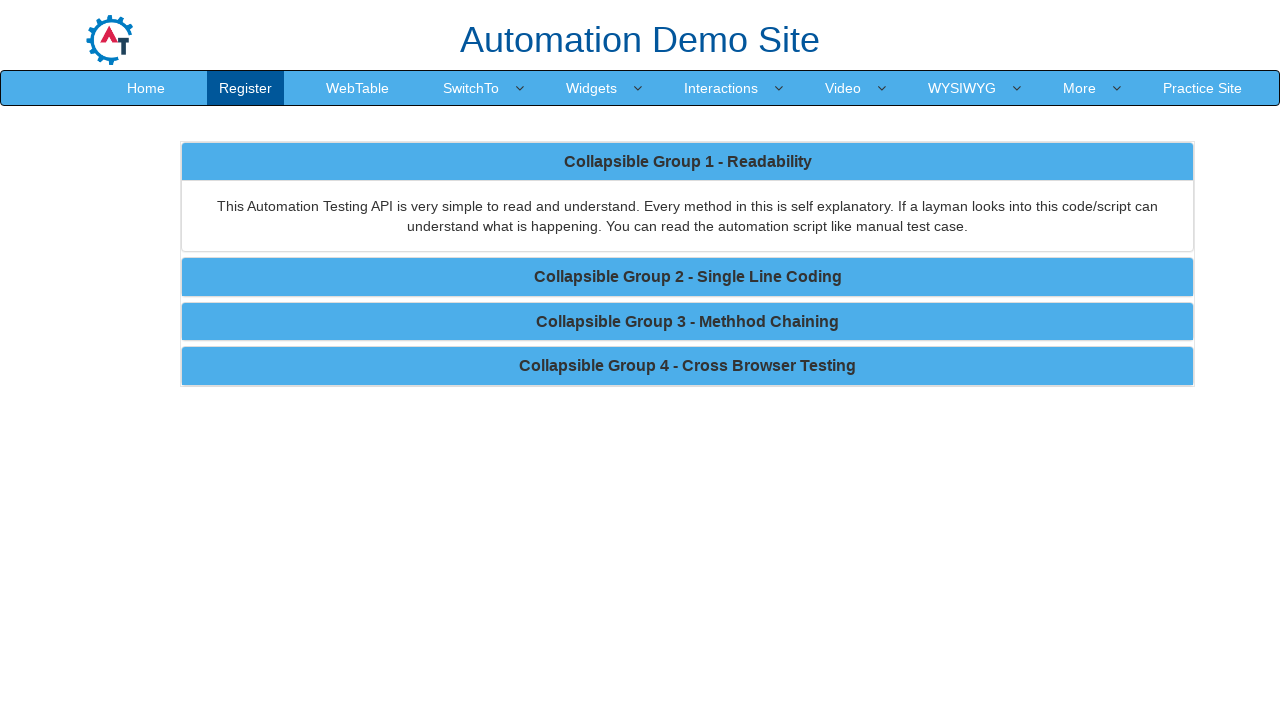

First accordion panel content is visible
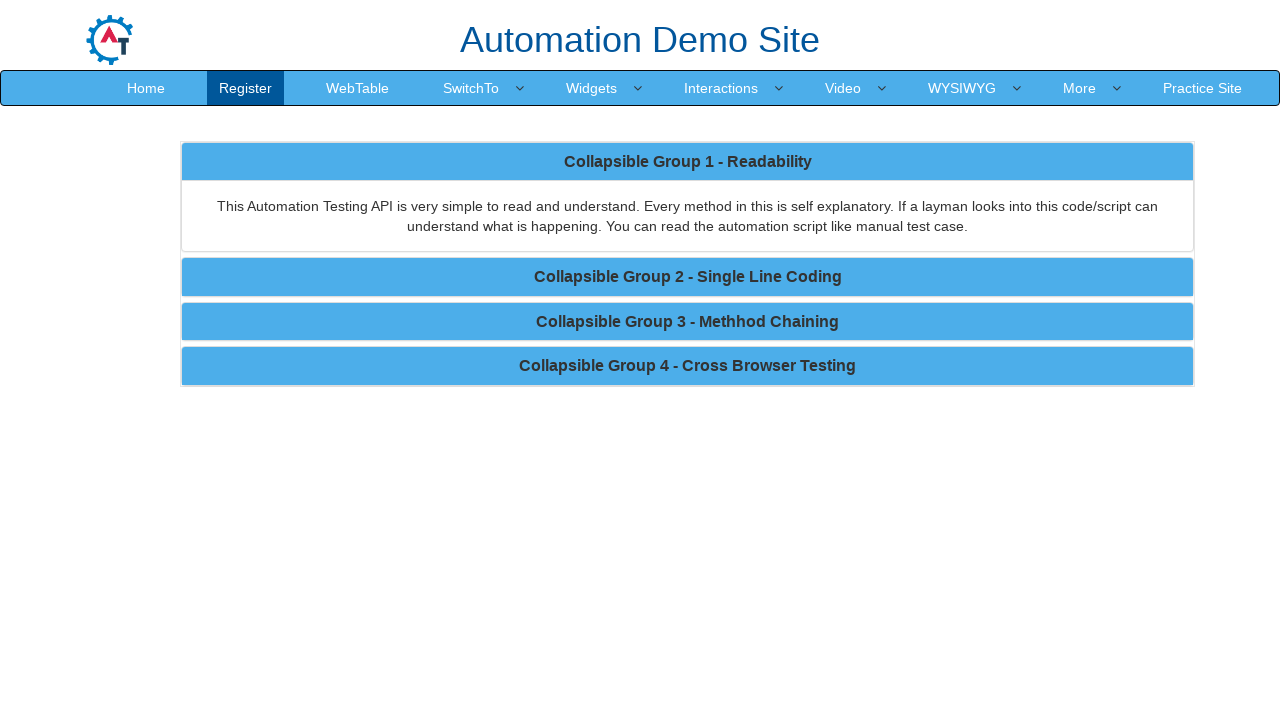

Clicked second accordion panel header at (688, 277) on (//div[@class='panel-heading'])[2]
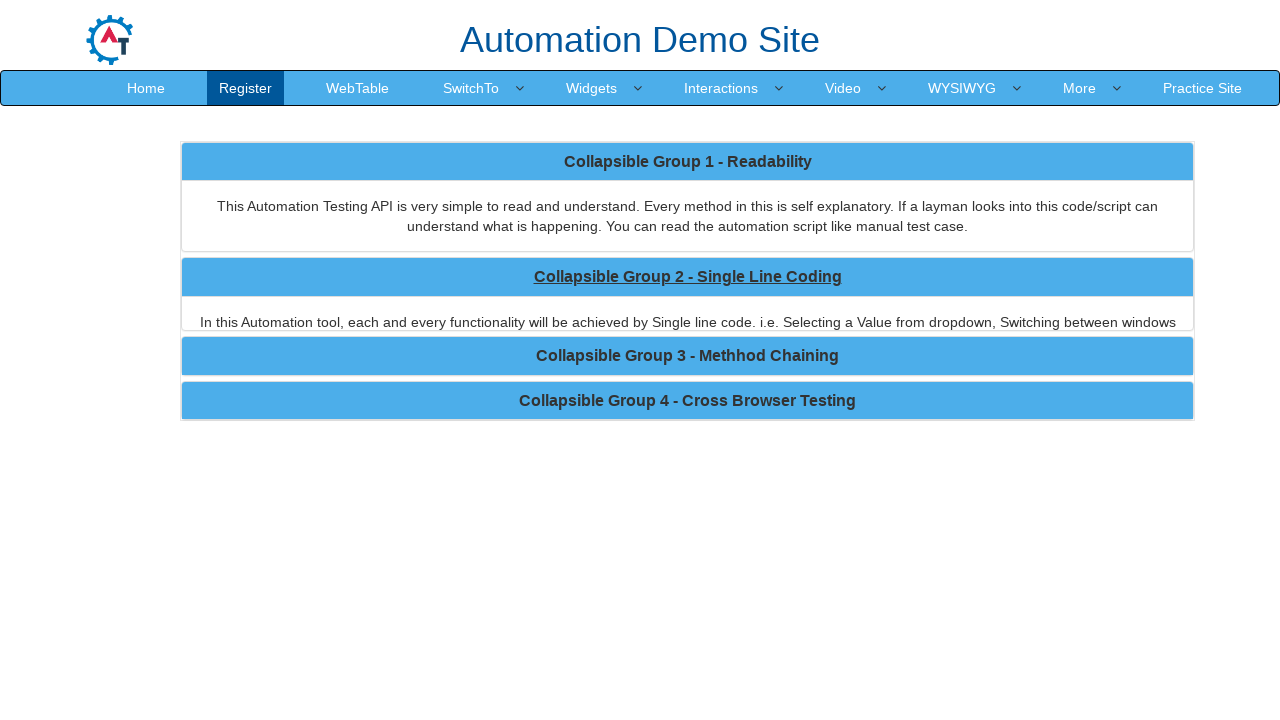

Second accordion panel content is visible
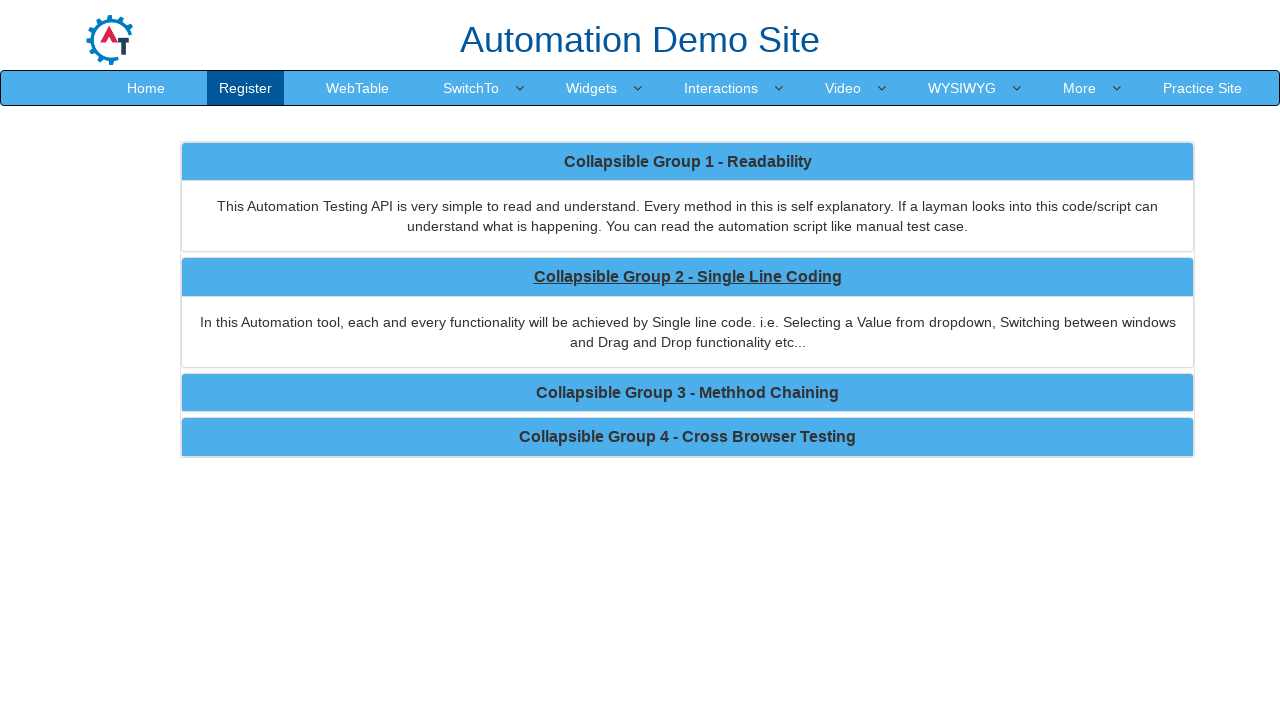

Clicked third accordion panel header at (688, 393) on (//div[@class='panel-heading'])[3]
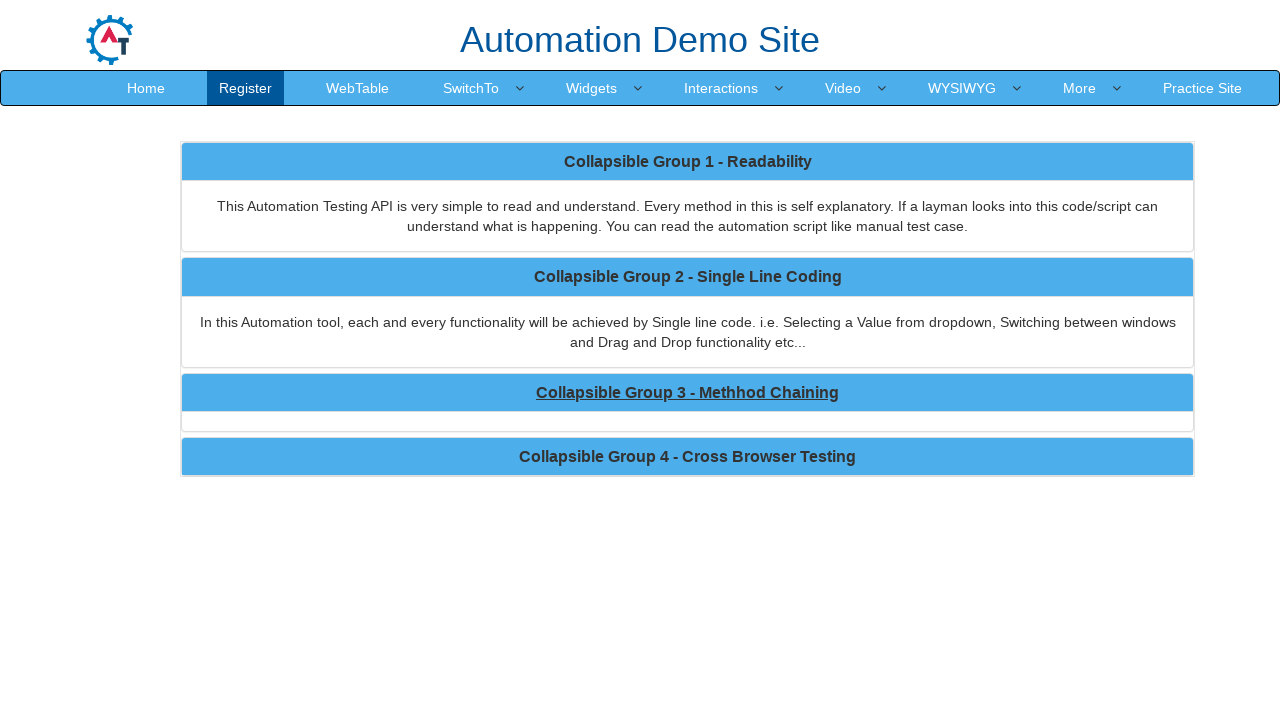

Third accordion panel content is visible
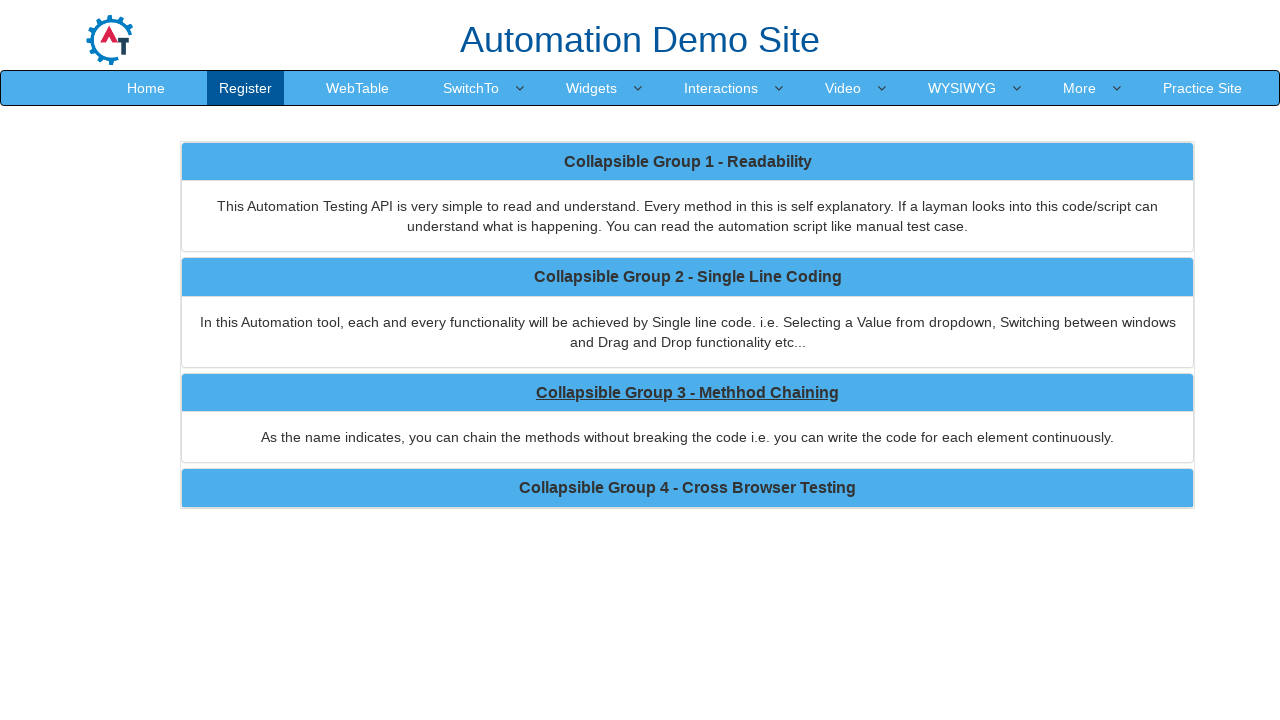

Clicked fourth accordion panel header at (688, 488) on (//div[@class='panel-heading'])[4]
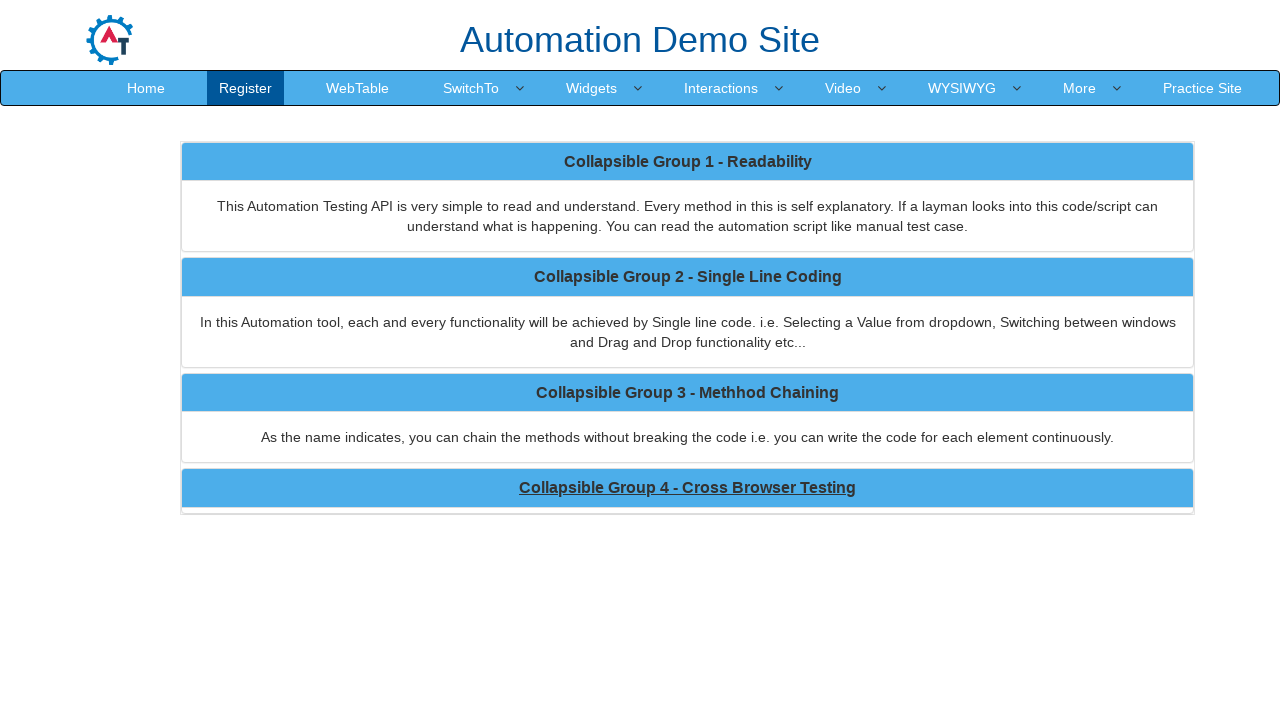

Fourth accordion panel content is visible
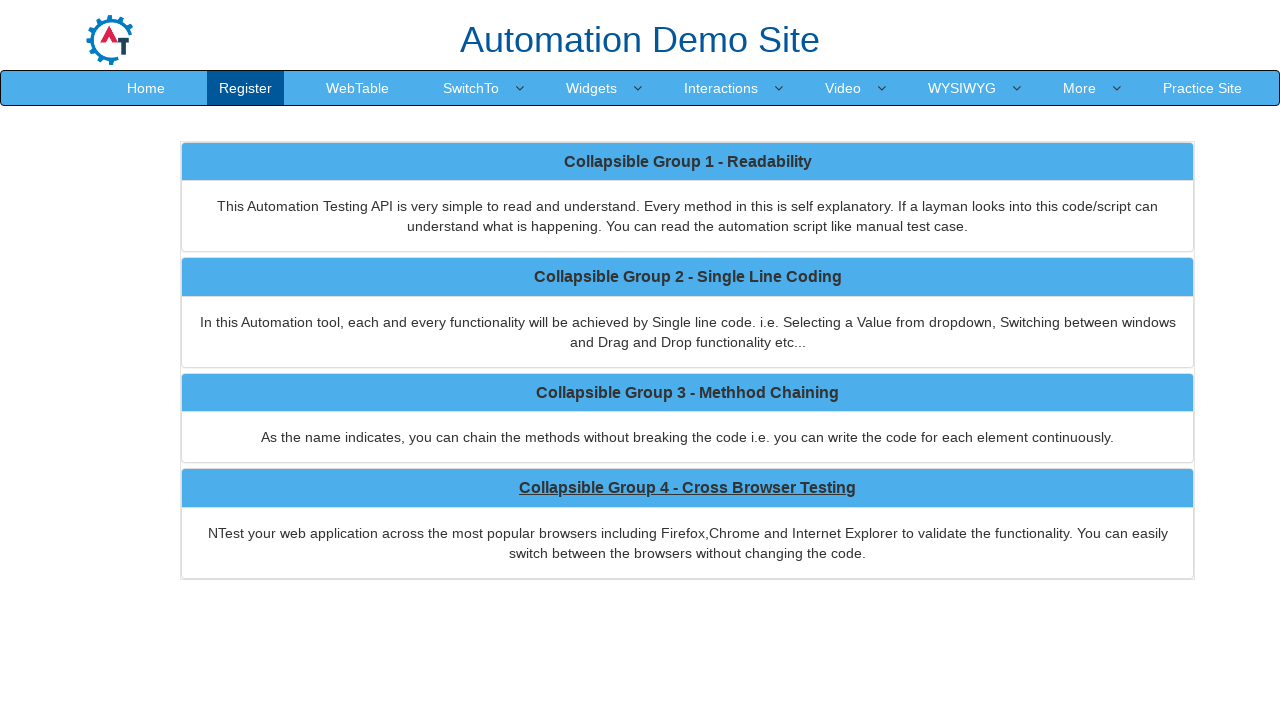

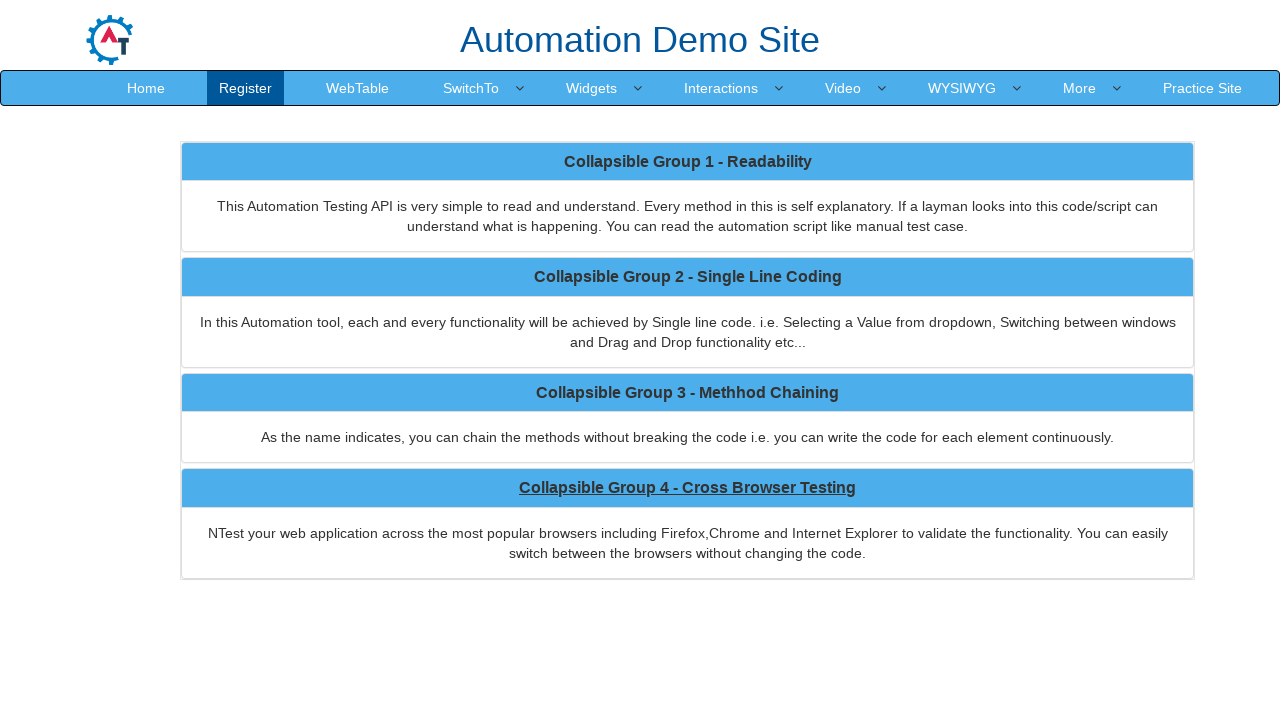